Tests that entering a number above 100 displays the error message "Number is too big"

Starting URL: https://kristinek.github.io/site/tasks/task1

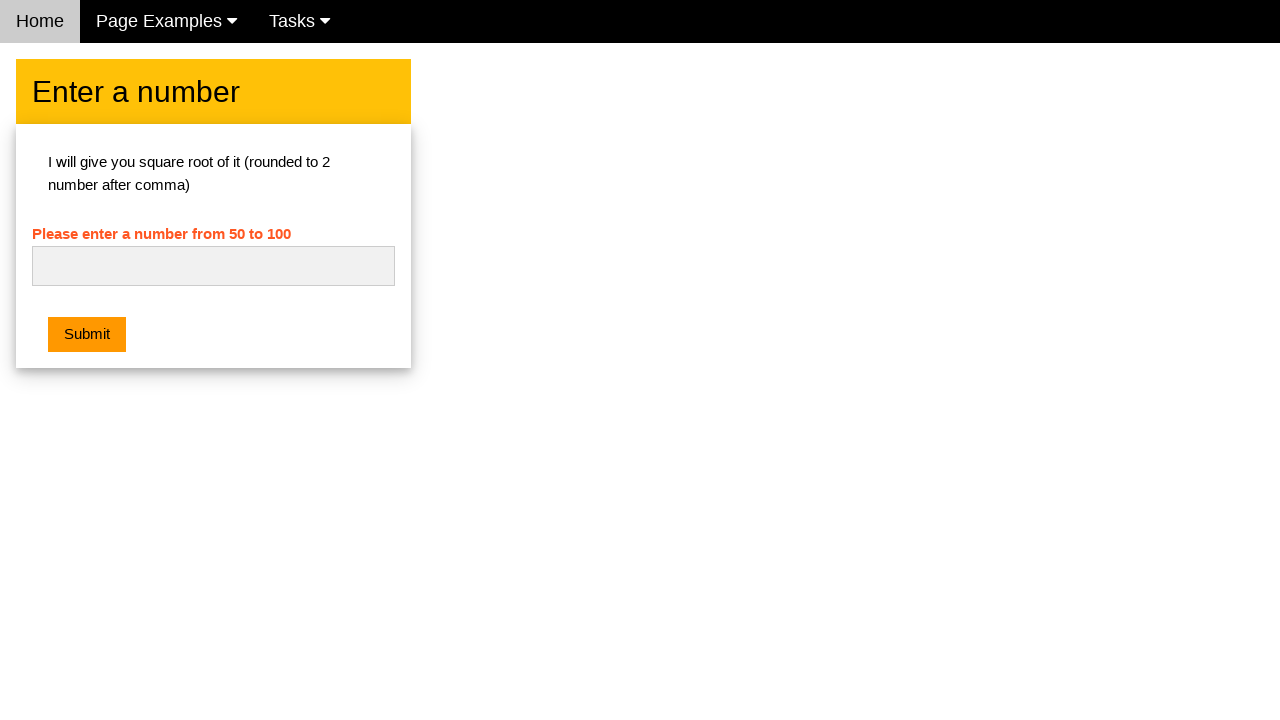

Entered number 200 (above 100) into the number field on #numb
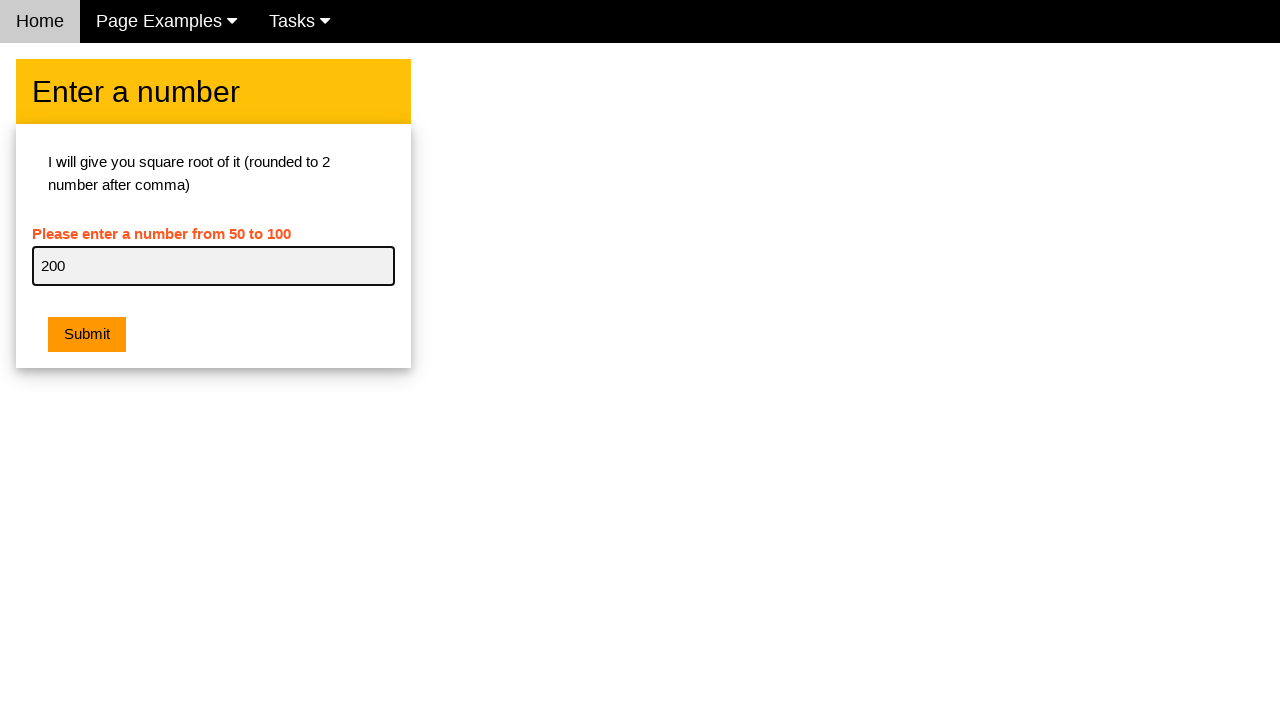

Clicked the submit button at (87, 335) on .w3-orange
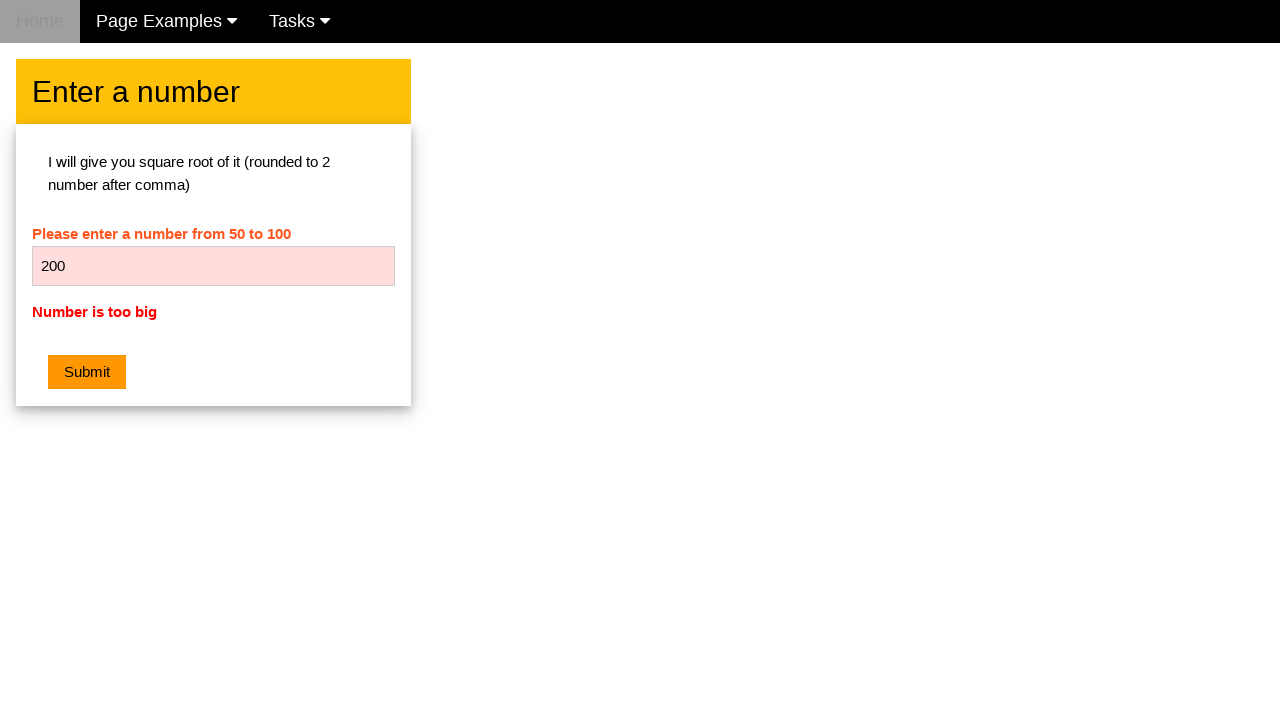

Verified error message 'Number is too big' is displayed
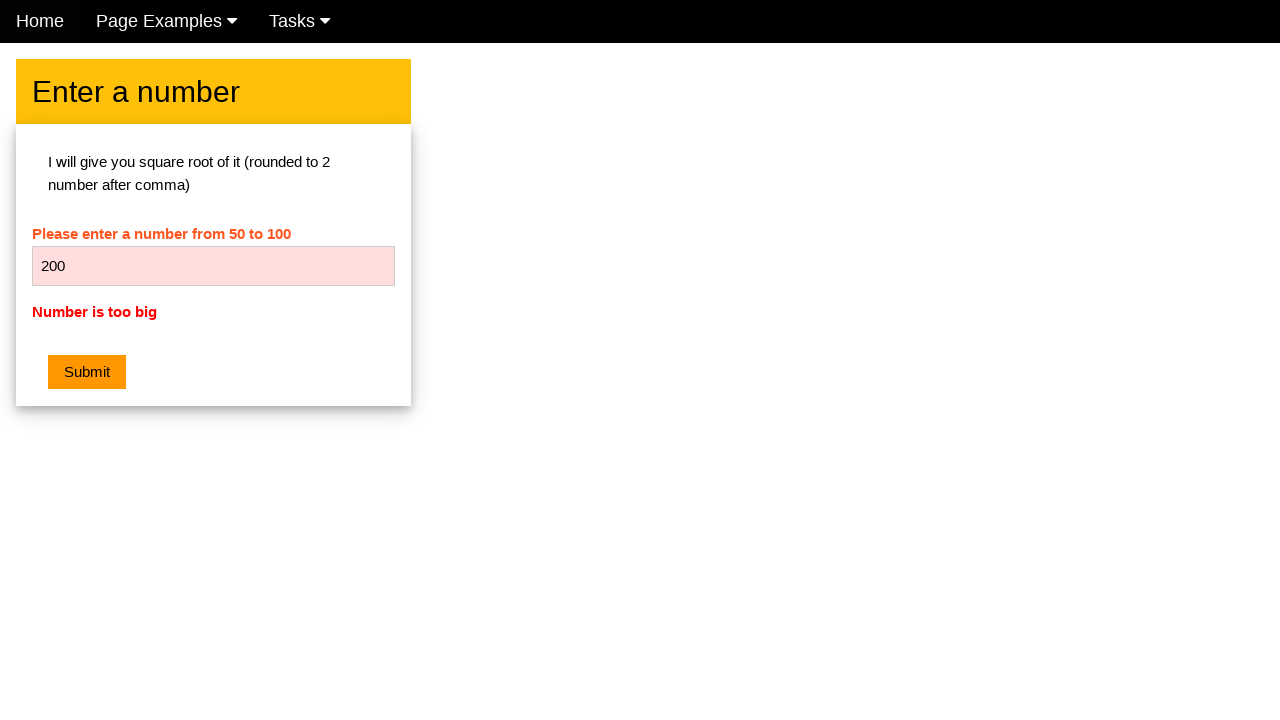

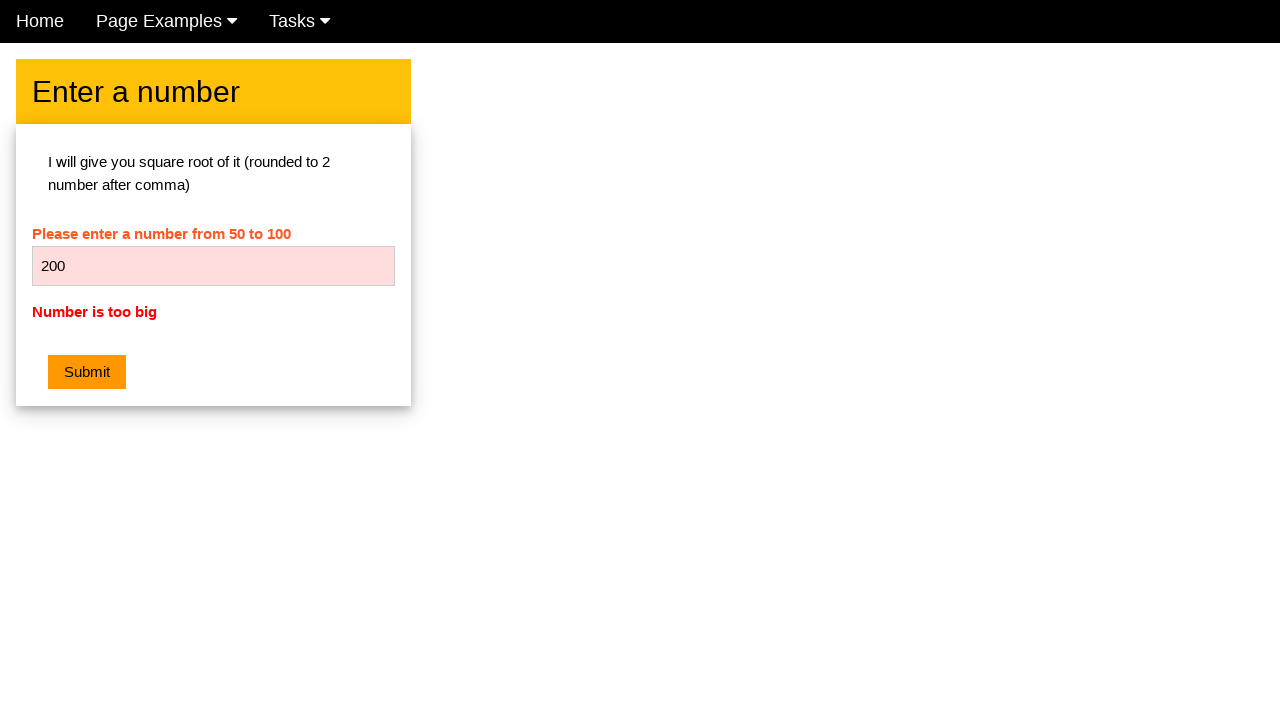